Tests clearing the complete state of all items by checking and then unchecking the toggle all checkbox.

Starting URL: https://demo.playwright.dev/todomvc

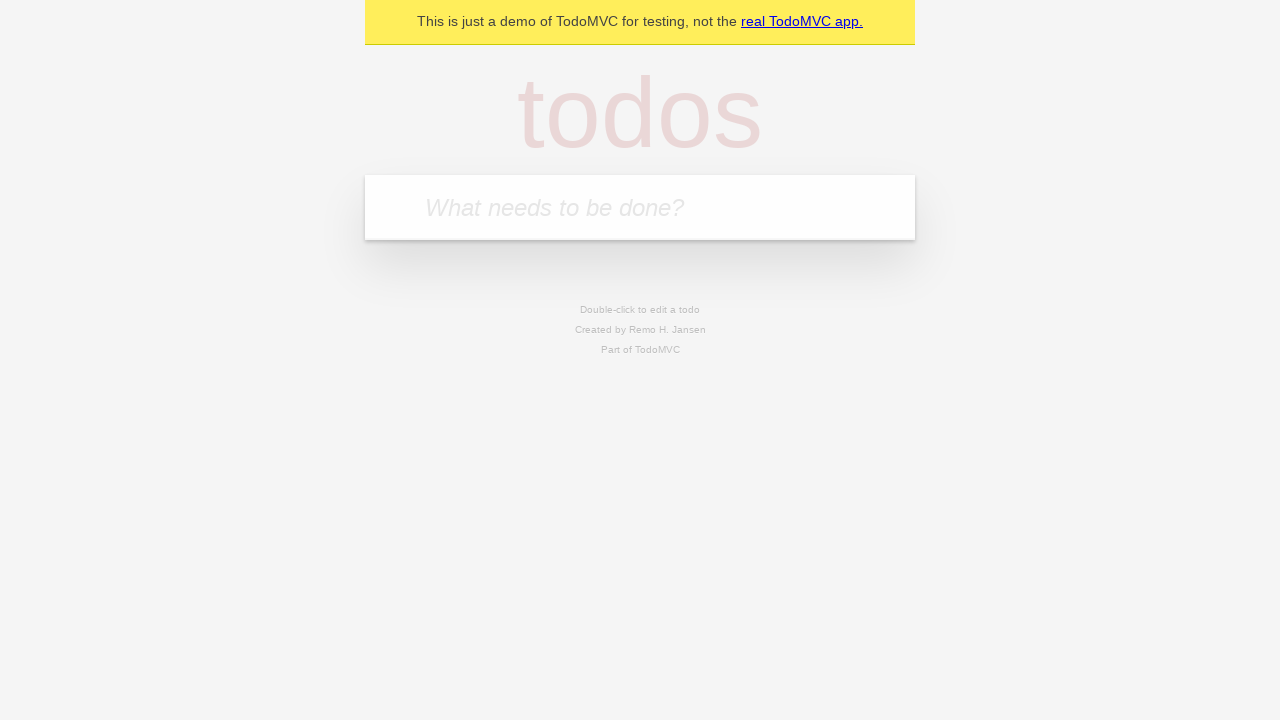

Filled first todo item with 'buy some cheese' on internal:attr=[placeholder="What needs to be done?"i]
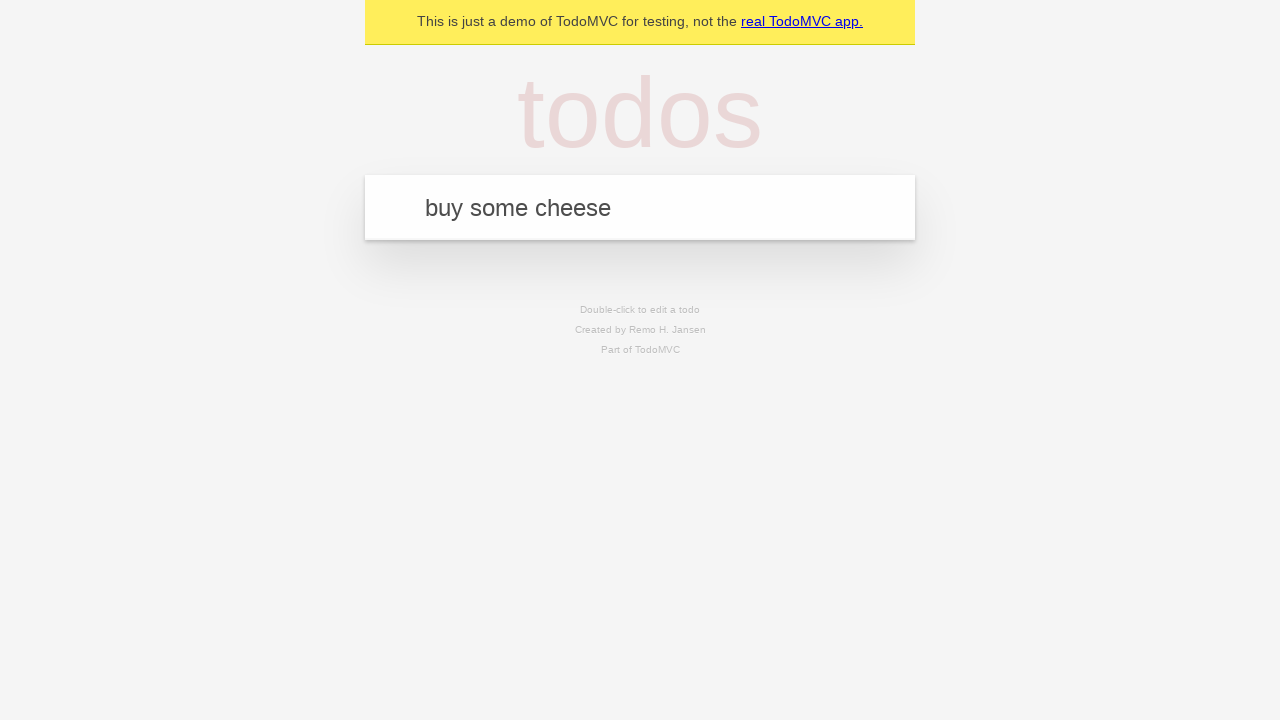

Pressed Enter to add first todo item on internal:attr=[placeholder="What needs to be done?"i]
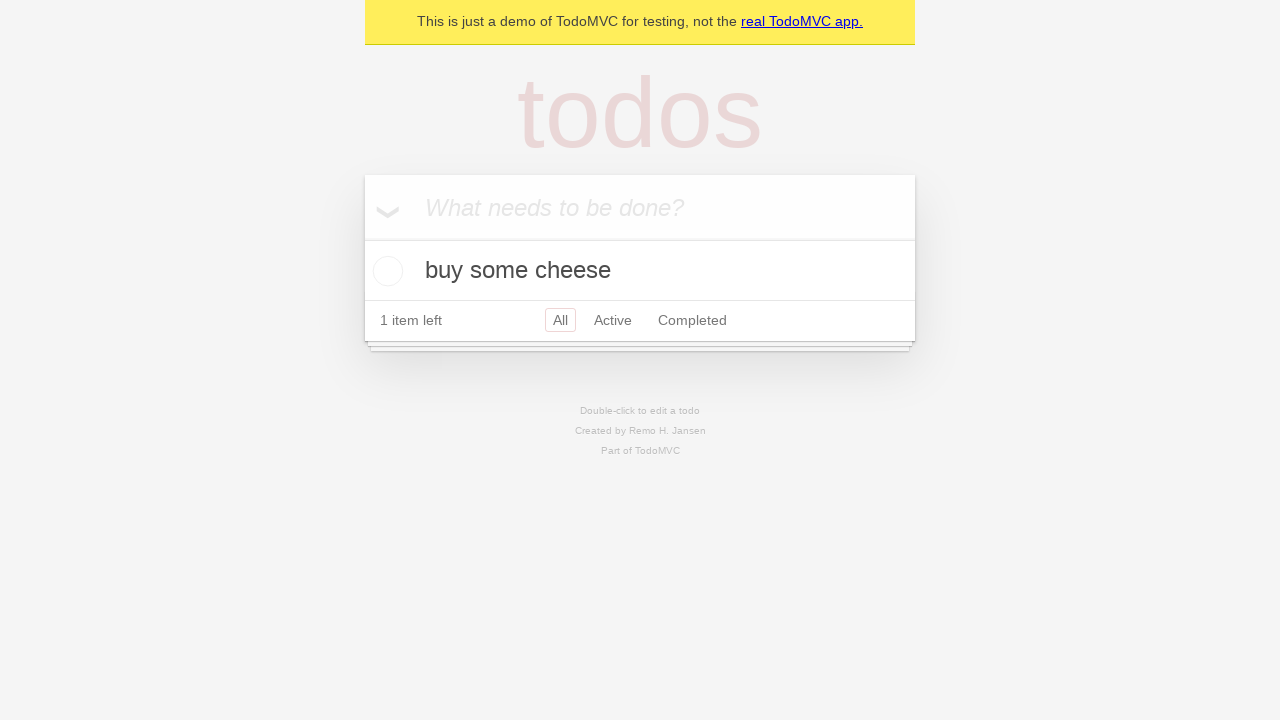

Filled second todo item with 'feed the cat' on internal:attr=[placeholder="What needs to be done?"i]
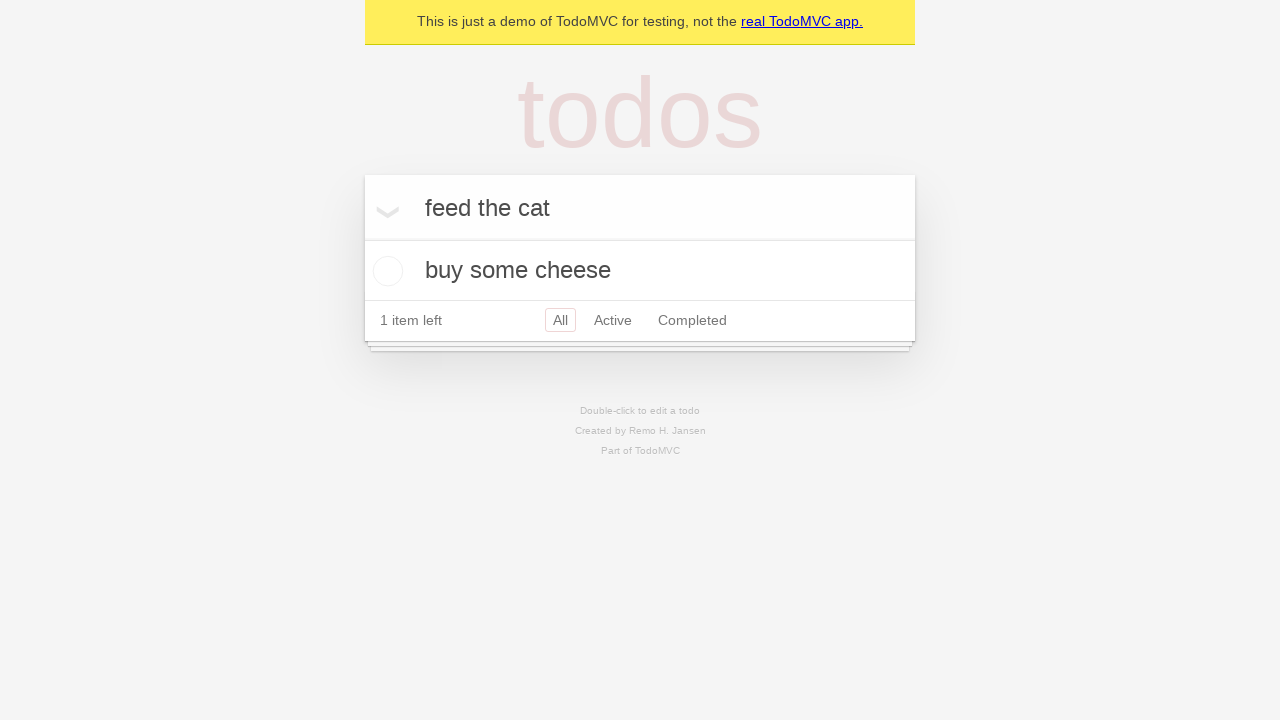

Pressed Enter to add second todo item on internal:attr=[placeholder="What needs to be done?"i]
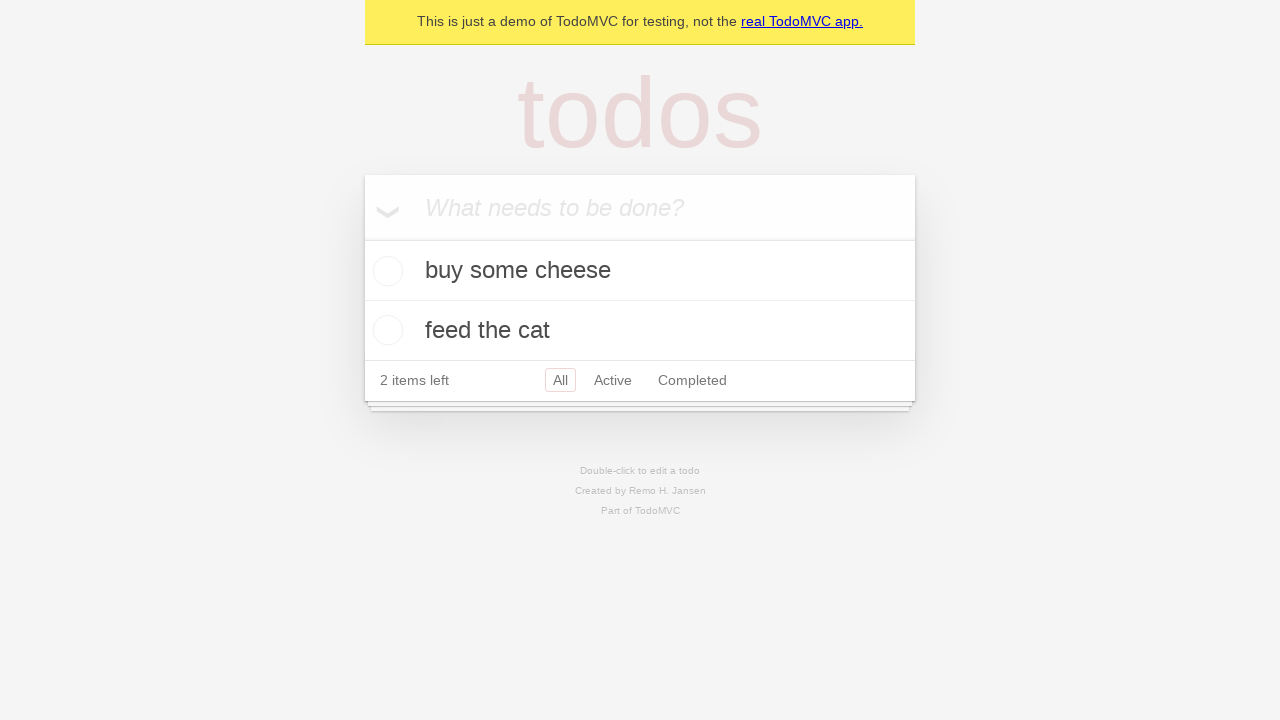

Filled third todo item with 'book a doctors appointment' on internal:attr=[placeholder="What needs to be done?"i]
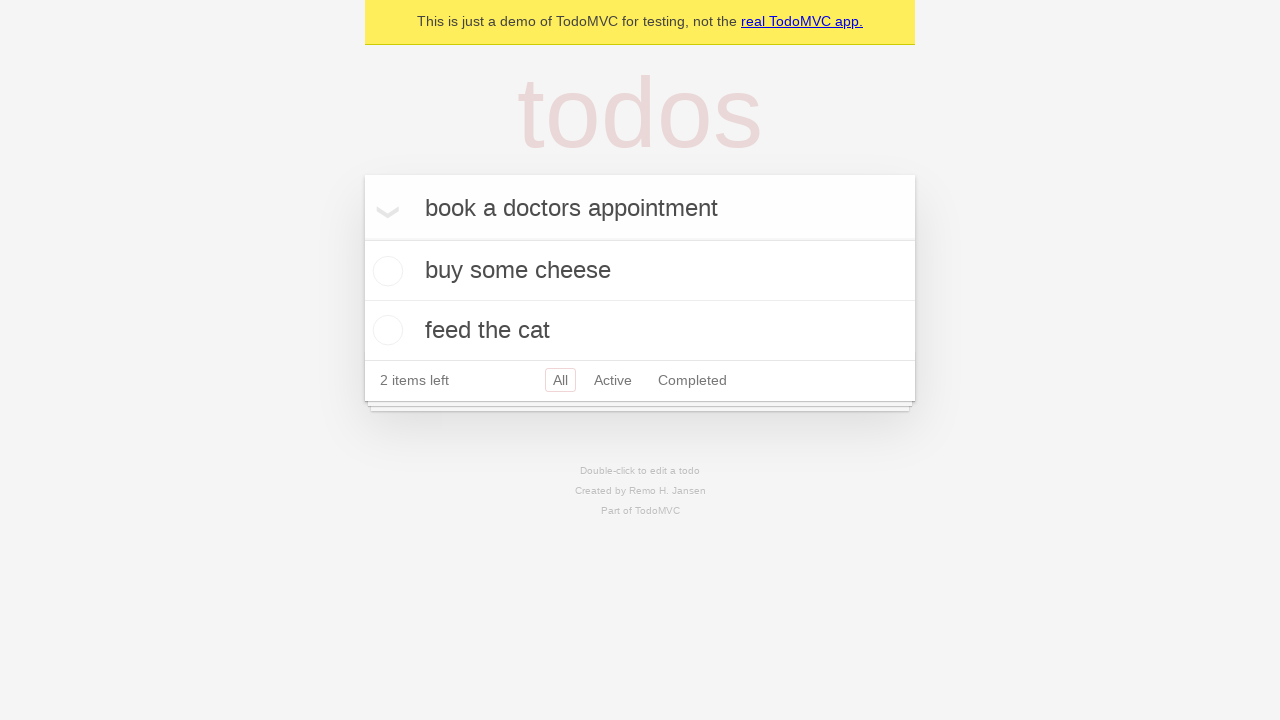

Pressed Enter to add third todo item on internal:attr=[placeholder="What needs to be done?"i]
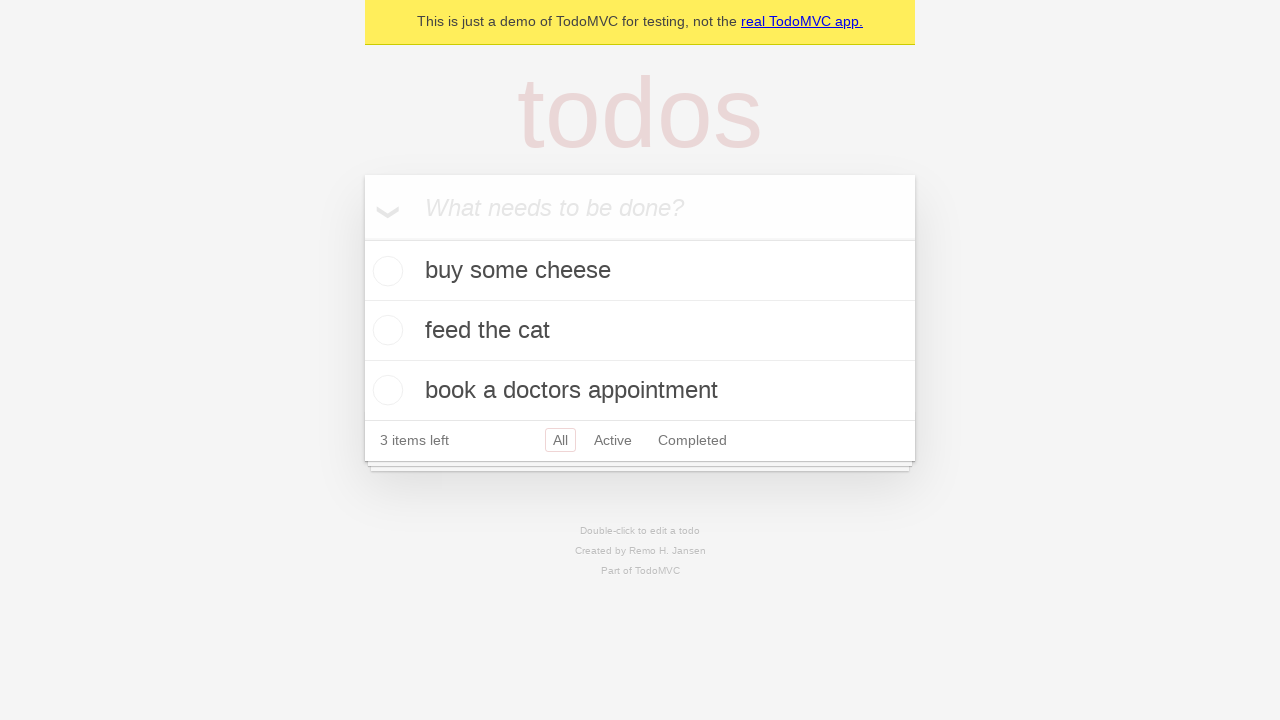

Checked 'Mark all as complete' toggle to mark all items as complete at (362, 238) on internal:label="Mark all as complete"i
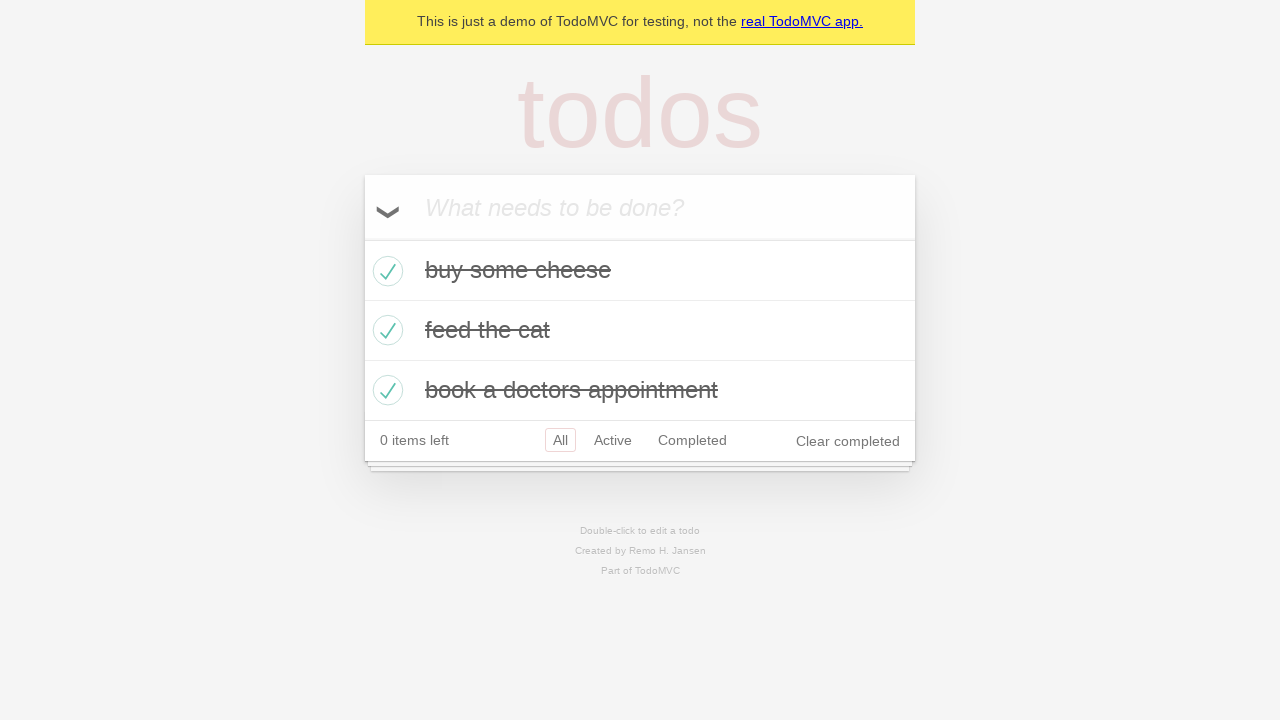

Unchecked 'Mark all as complete' toggle to clear complete state of all items at (362, 238) on internal:label="Mark all as complete"i
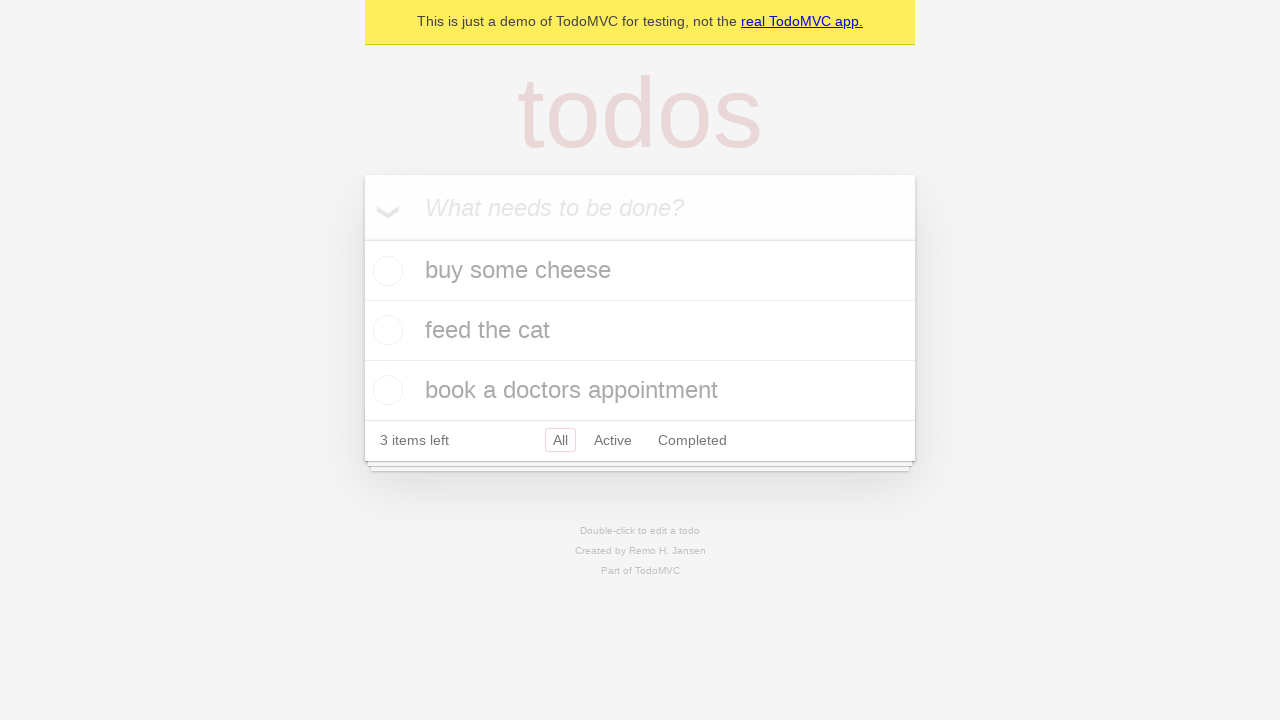

Verified that todo items are displayed in uncompleted state
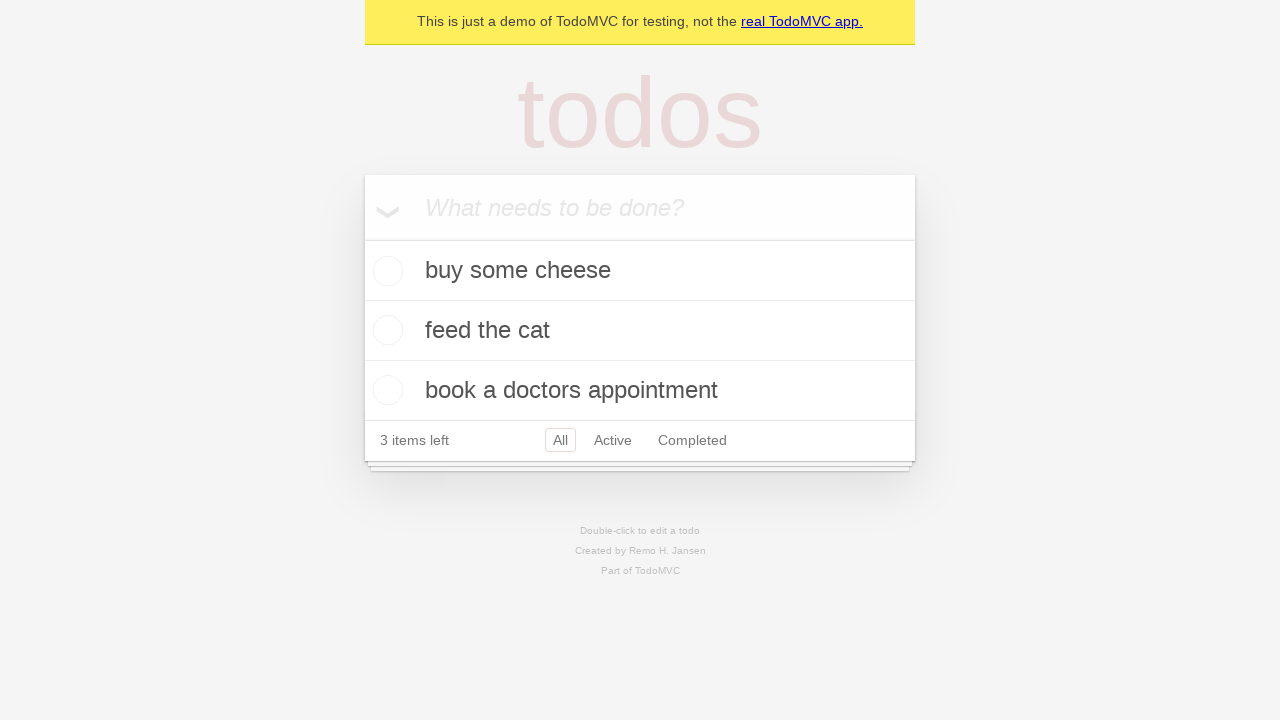

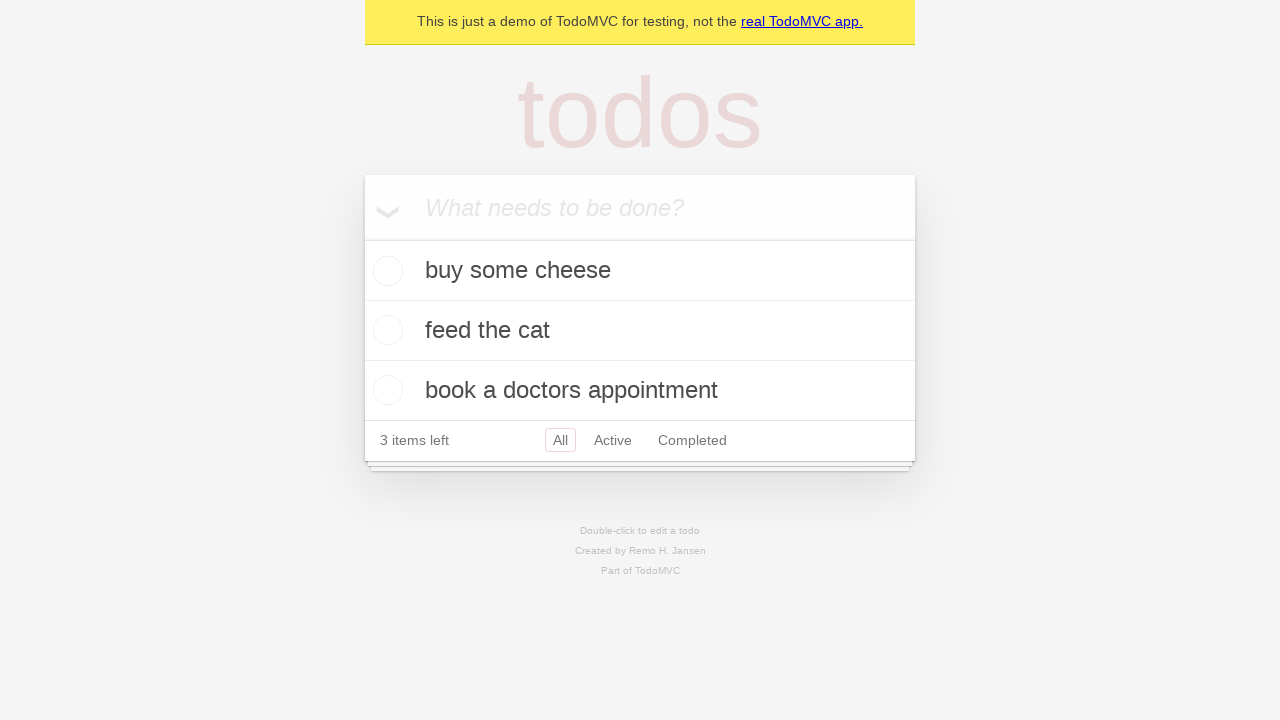